Tests name input field behavior when filled with only whitespace characters to check if validation properly handles whitespace-only input.

Starting URL: https://practice.qabrains.com/registration

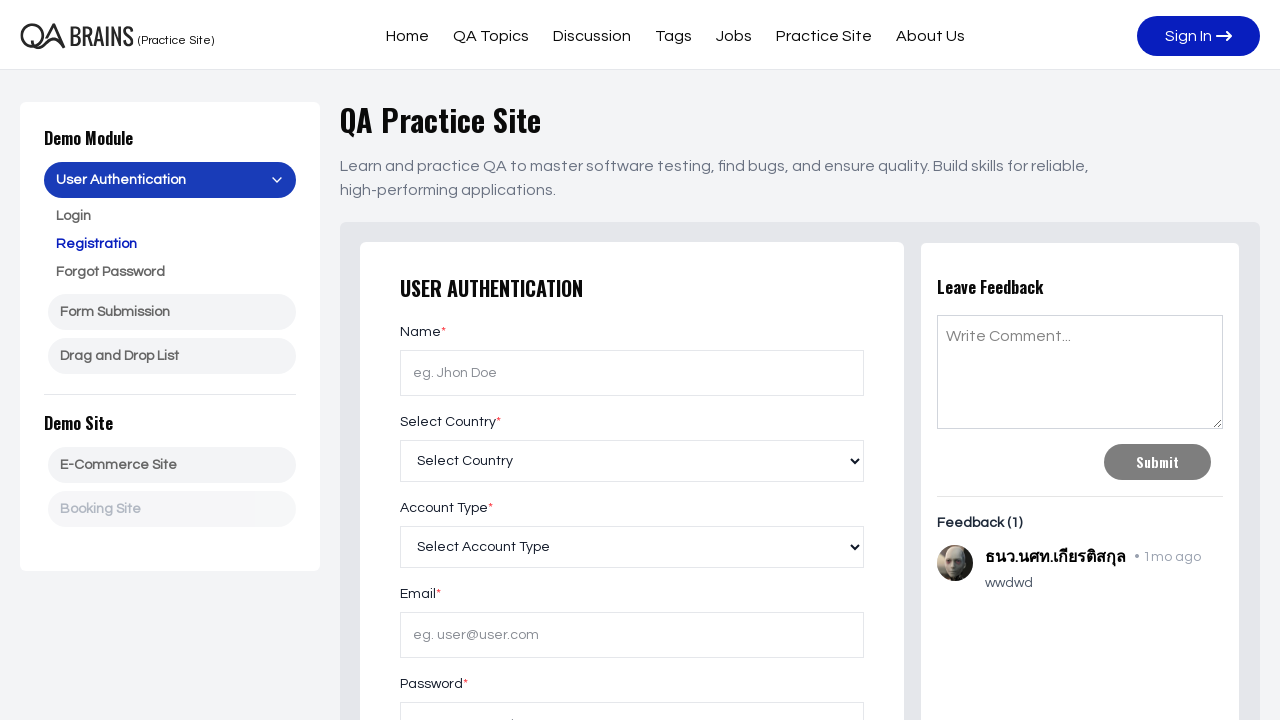

Waited 3 seconds for page to load
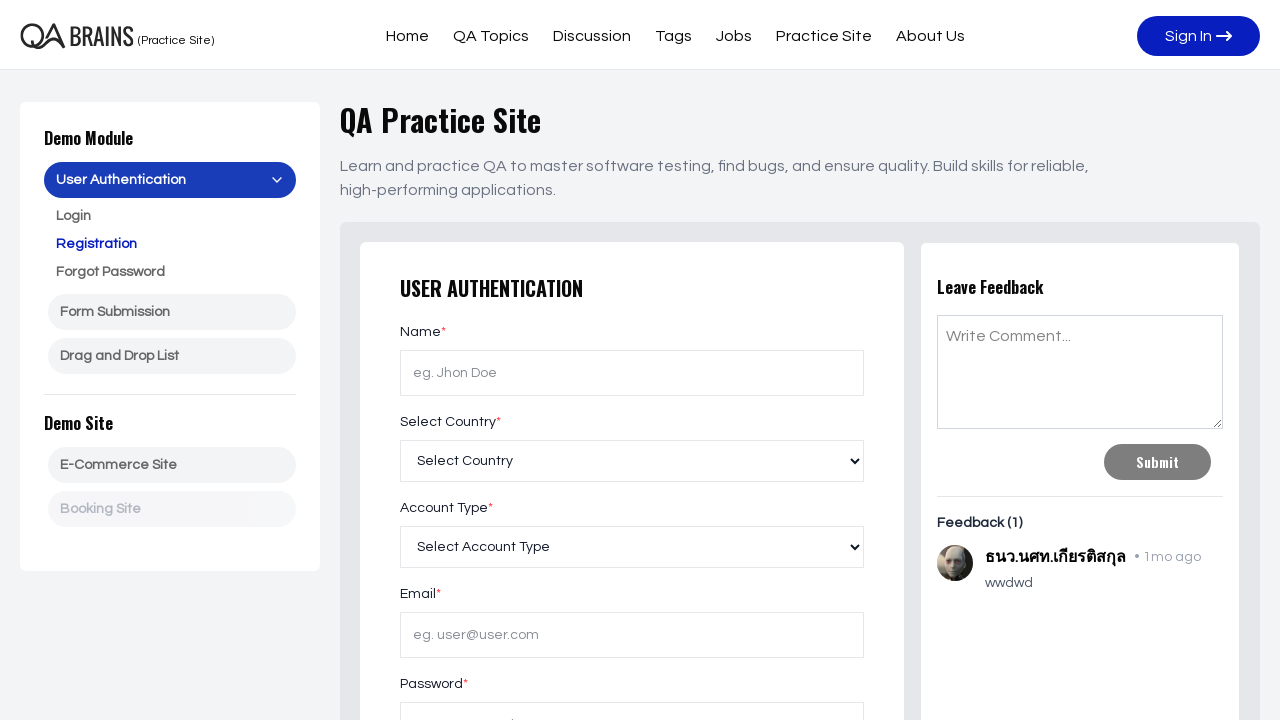

Located name input field
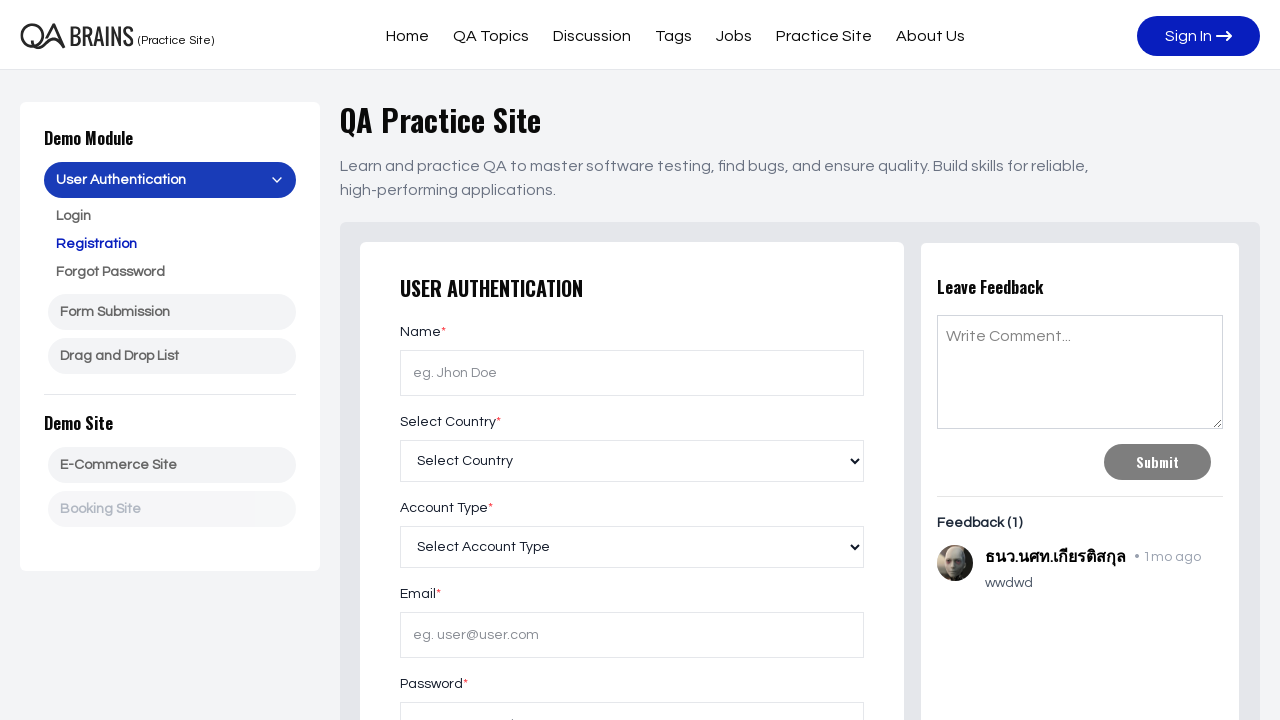

Filled name input field with whitespace characters only on xpath=//input[@id='name']
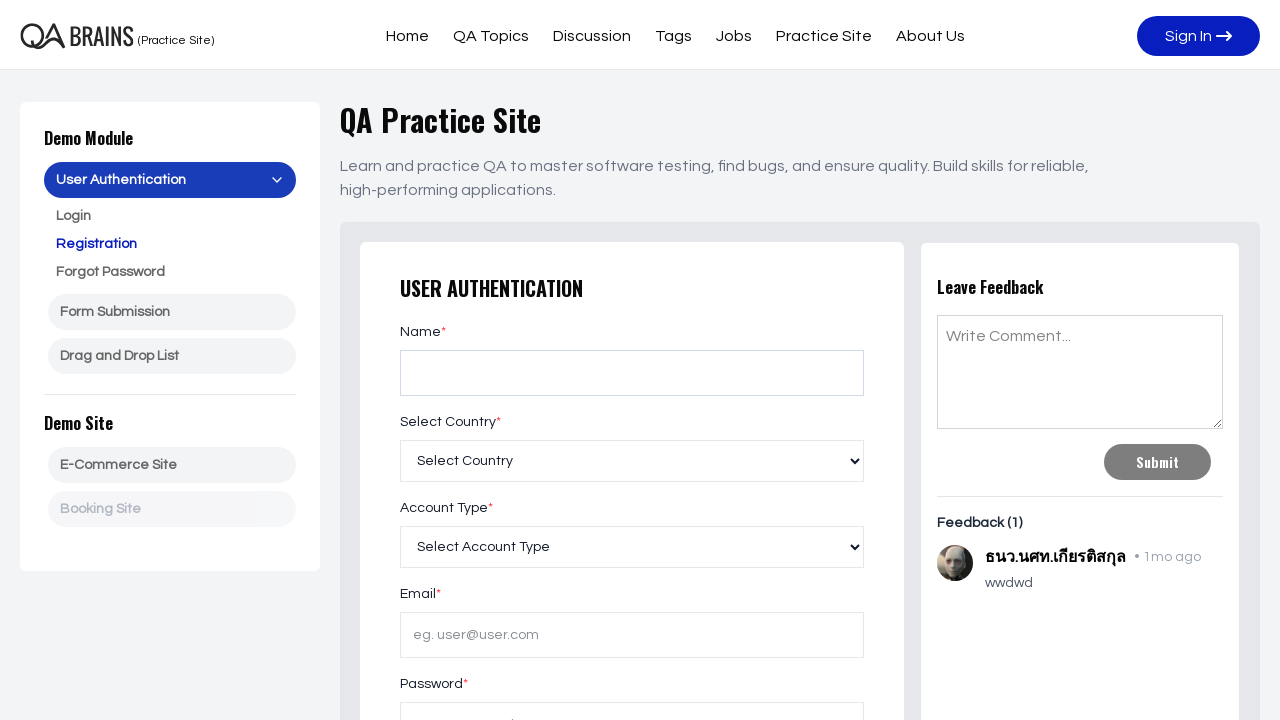

Pressed Enter to trigger validation on name field on xpath=//input[@id='name']
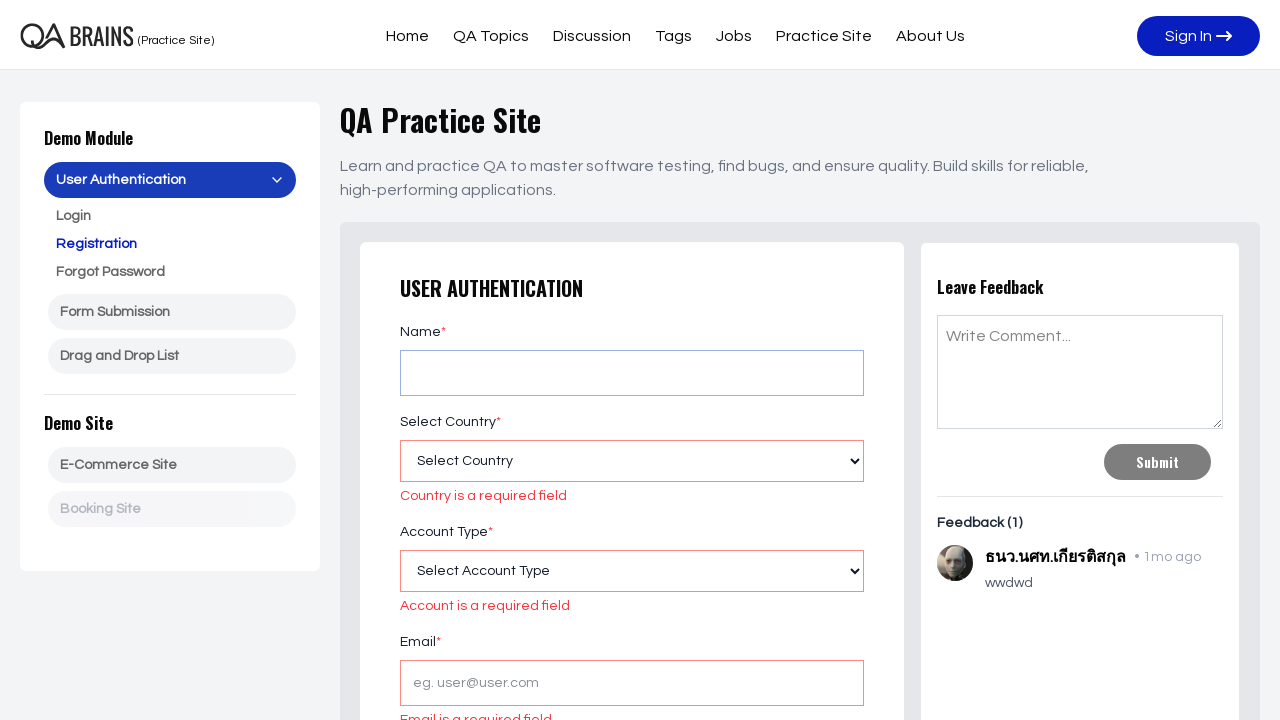

Retrieved the input value from name field
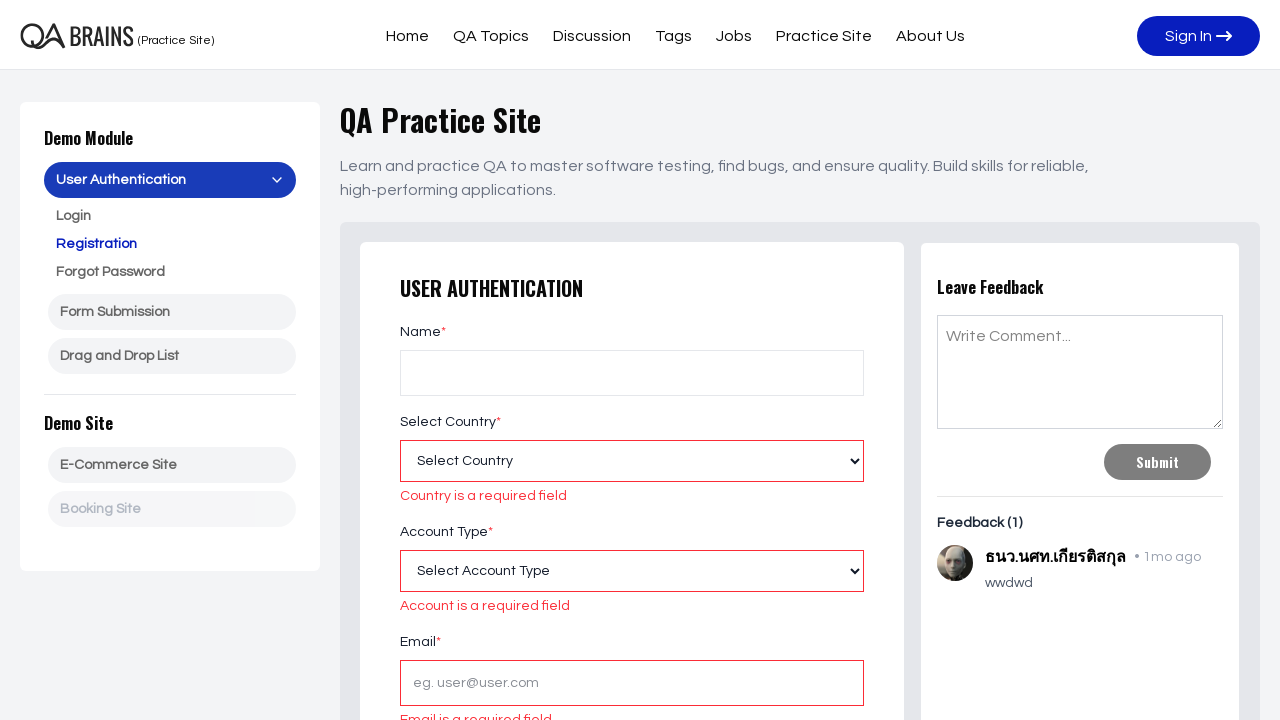

Verified that name input contains exactly the whitespace characters entered
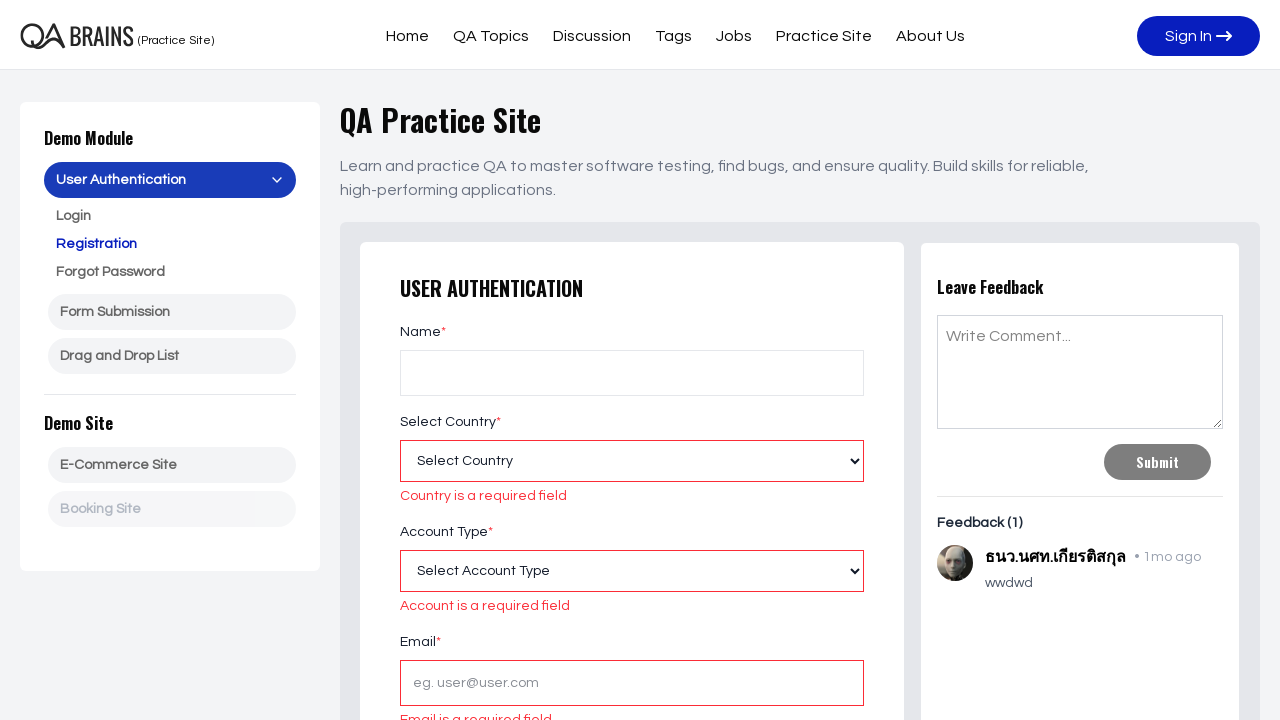

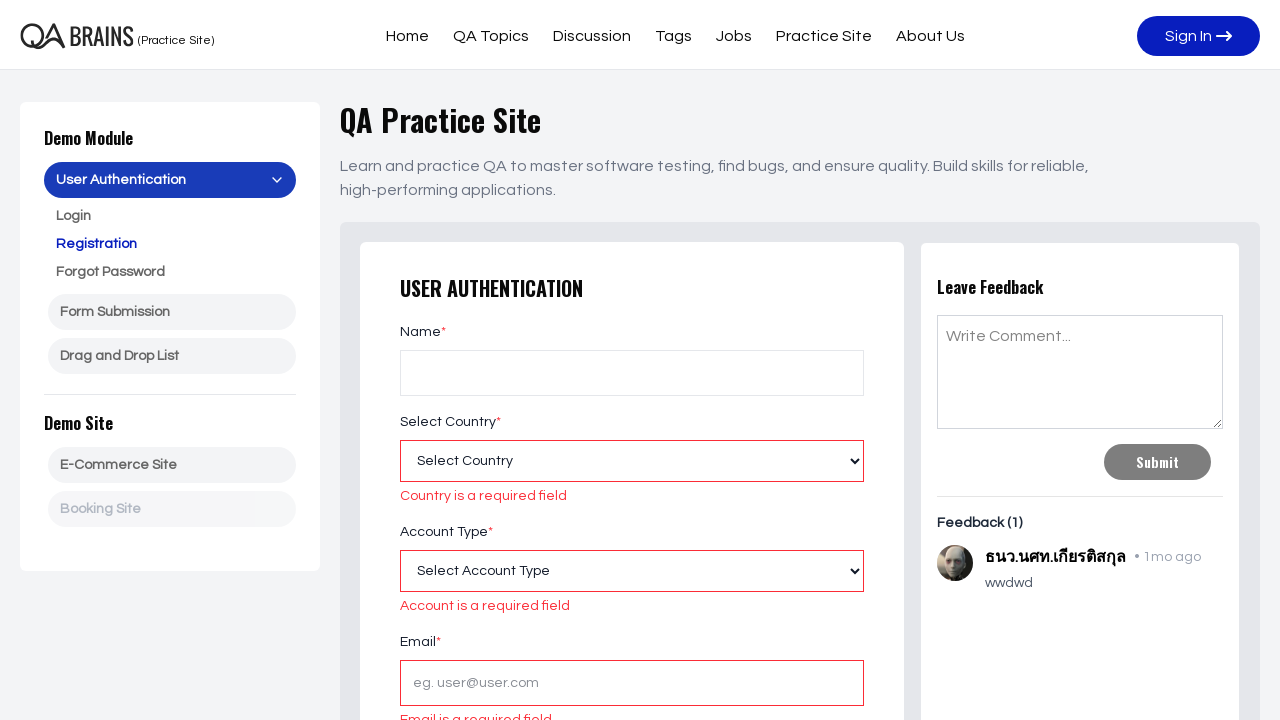